Tests student registration form submission by filling in first name, last name, email, gender, and mobile number, then verifying the submitted data appears in the confirmation modal.

Starting URL: https://demoqa.com/automation-practice-form

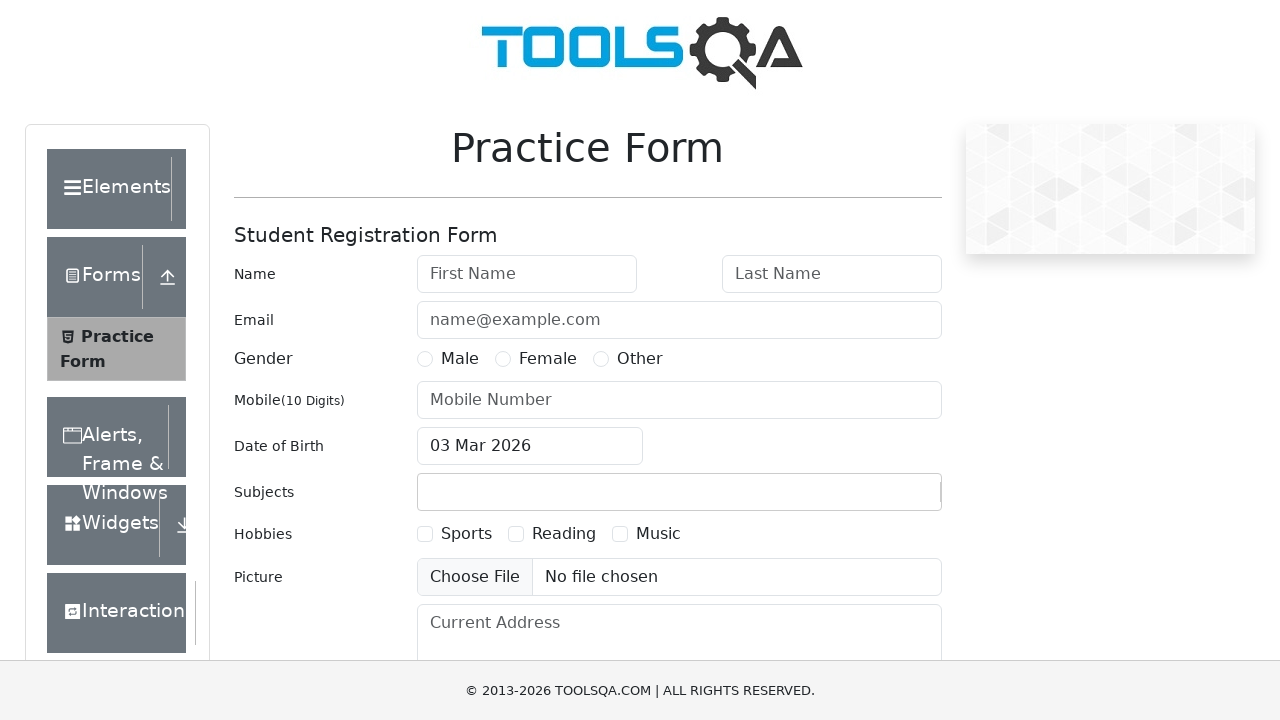

Filled first name field with 'Sank' on #firstName
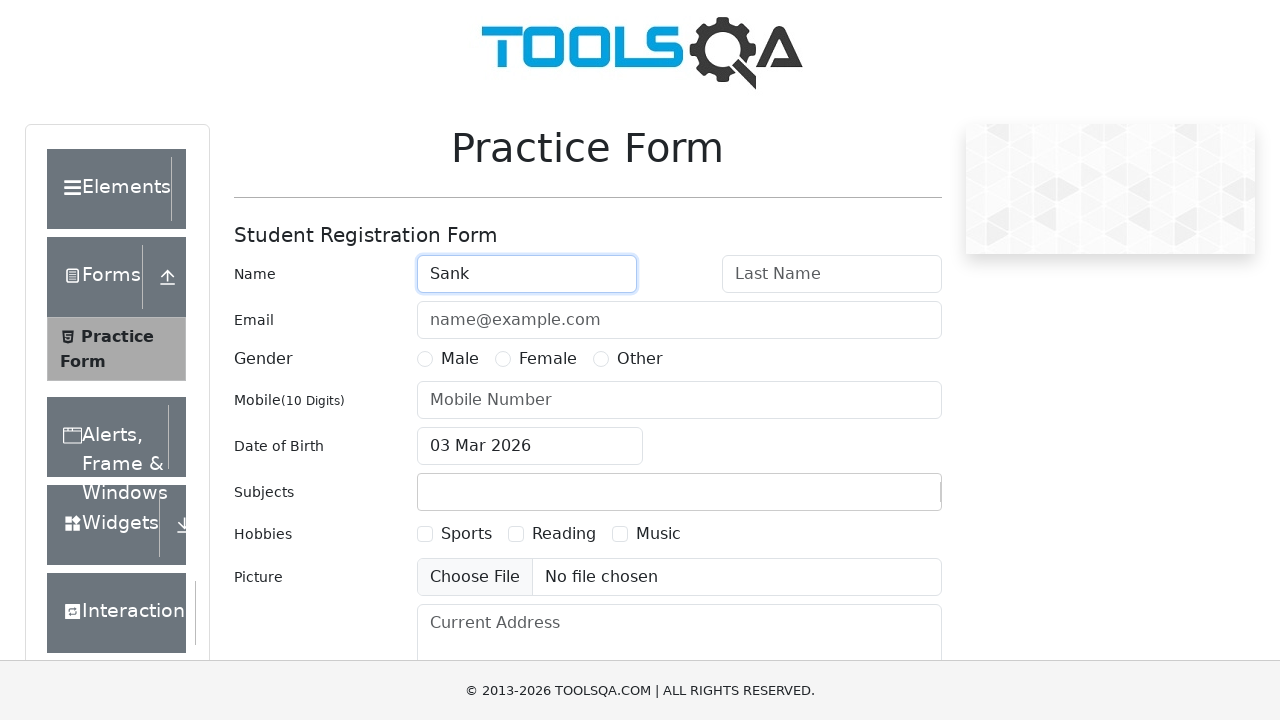

Filled last name field with 'kumar' on #lastName
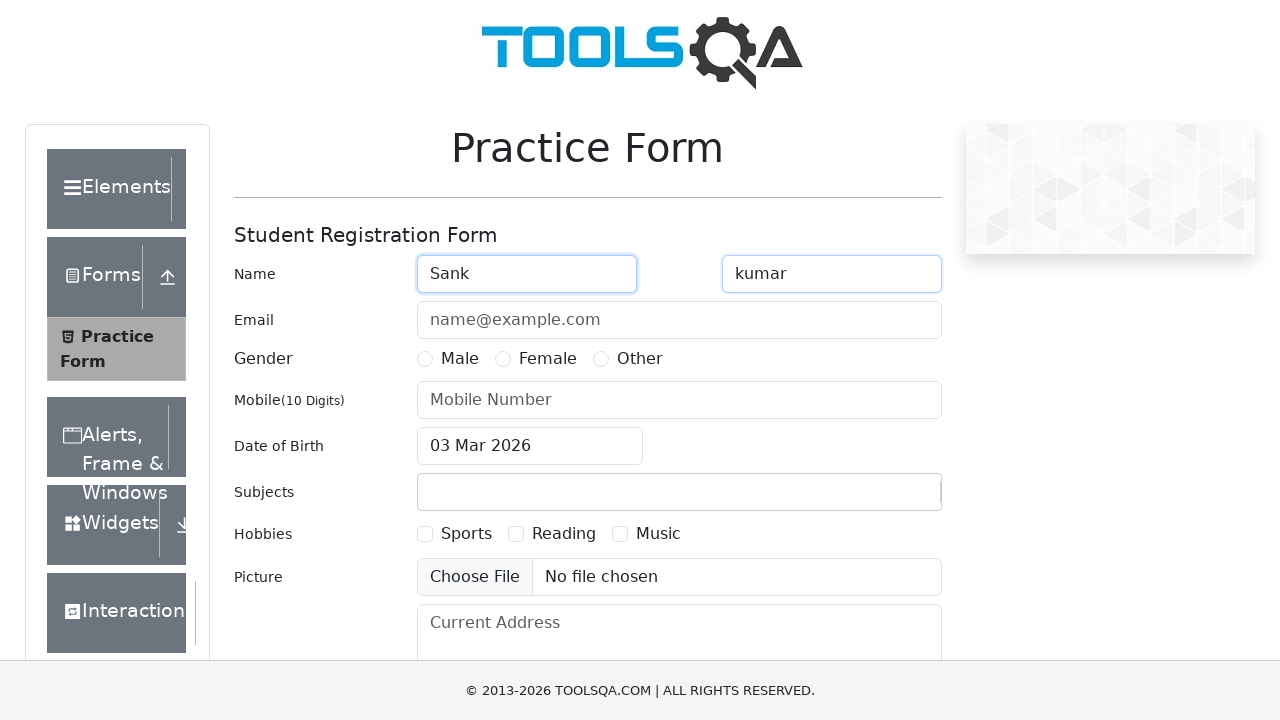

Filled email field with 'sank42@example.com' on #userEmail
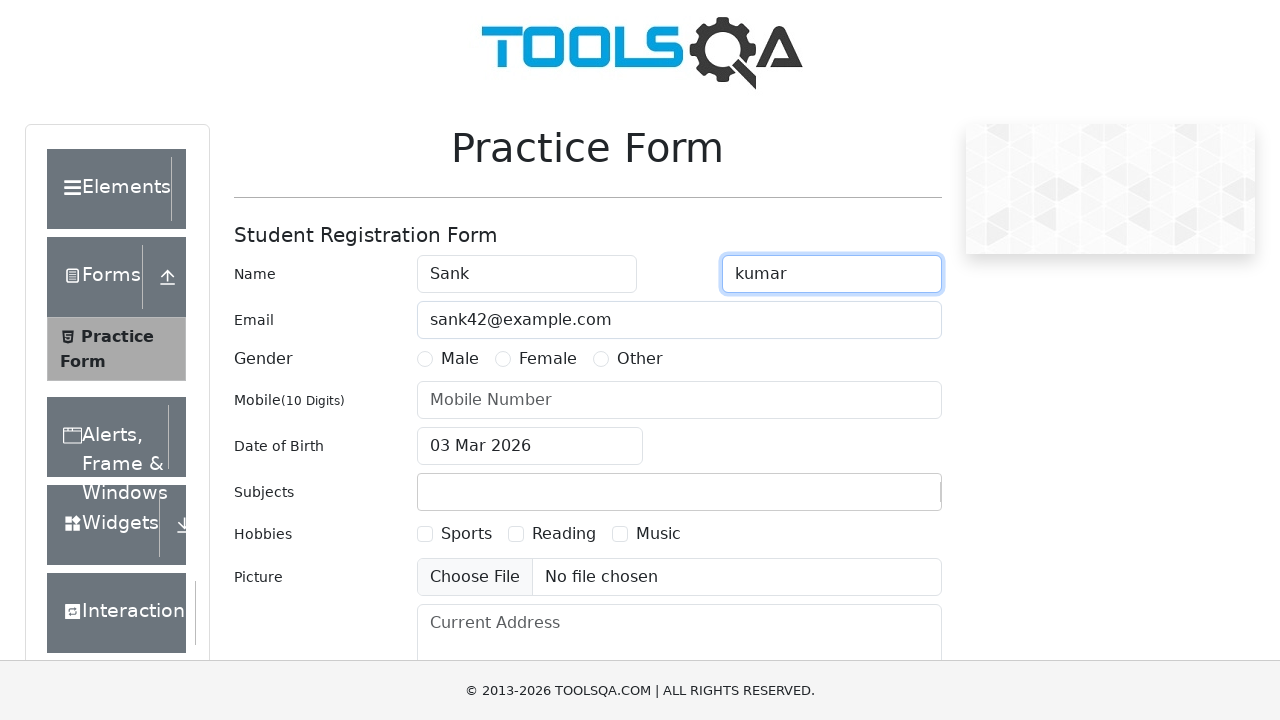

Selected 'Male' gender option at (460, 359) on xpath=//label[text()='Male']
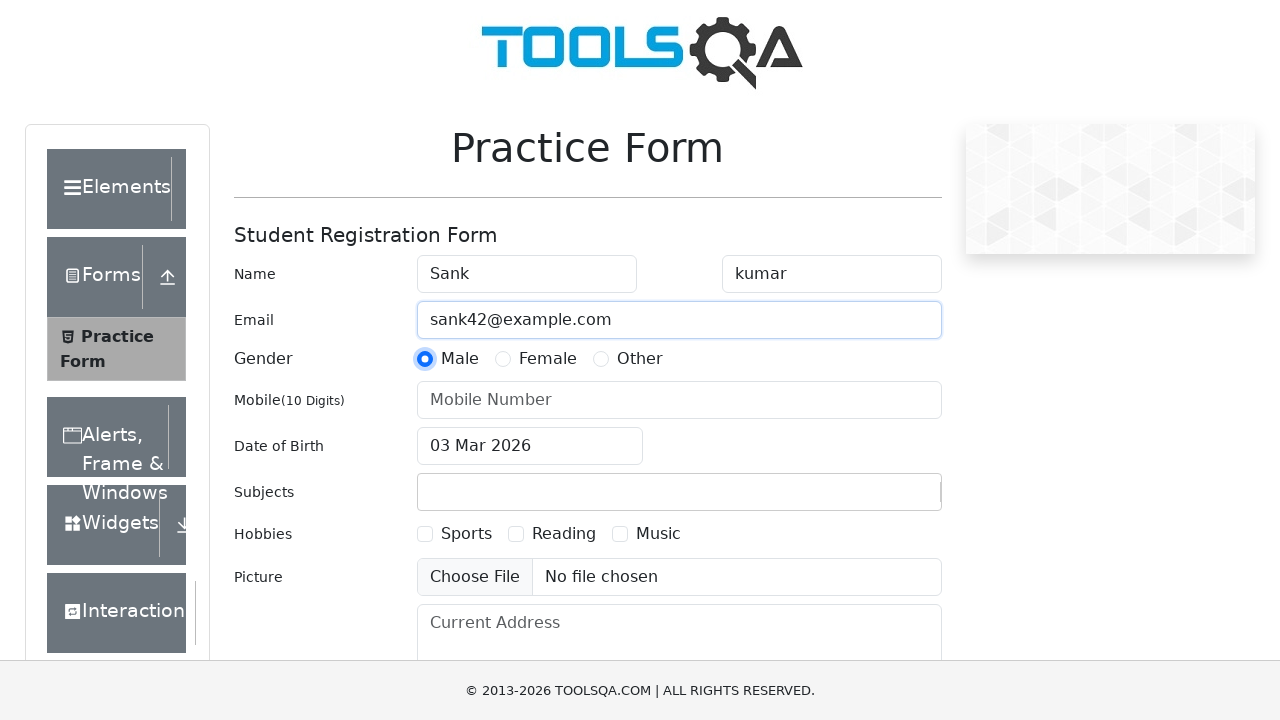

Filled mobile number field with '9876543210' on #userNumber
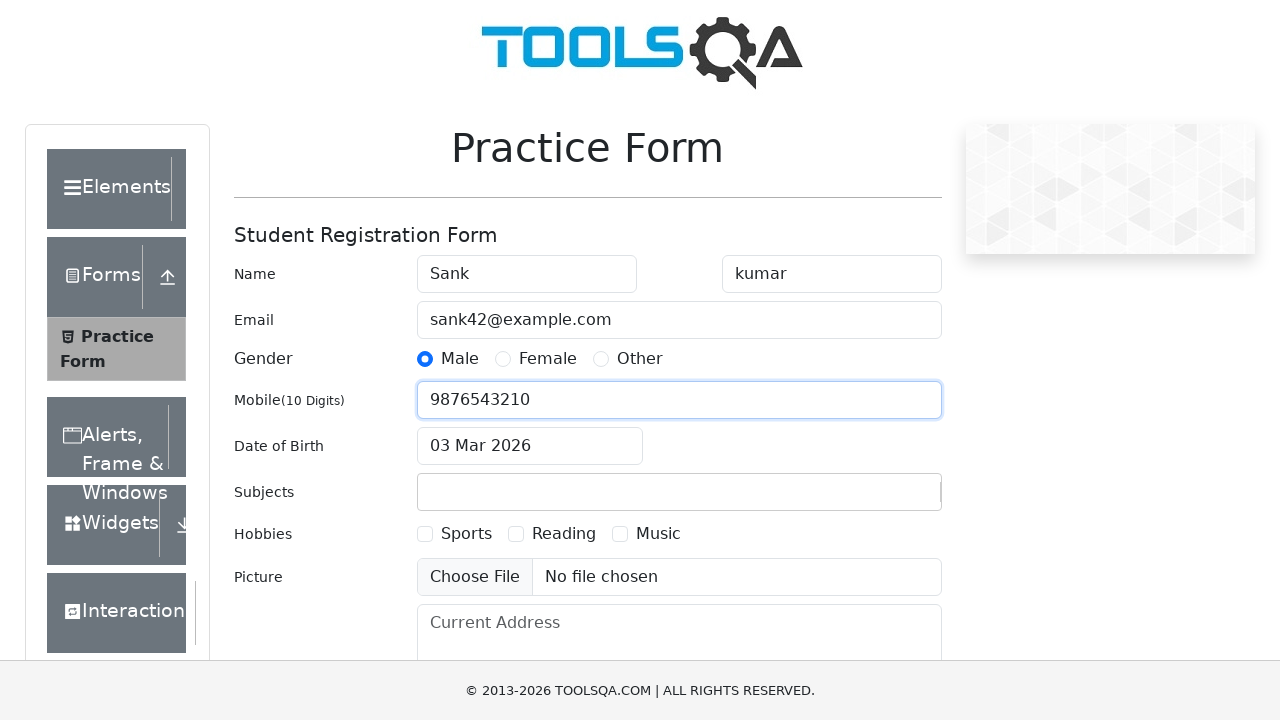

Scrolled submit button into view
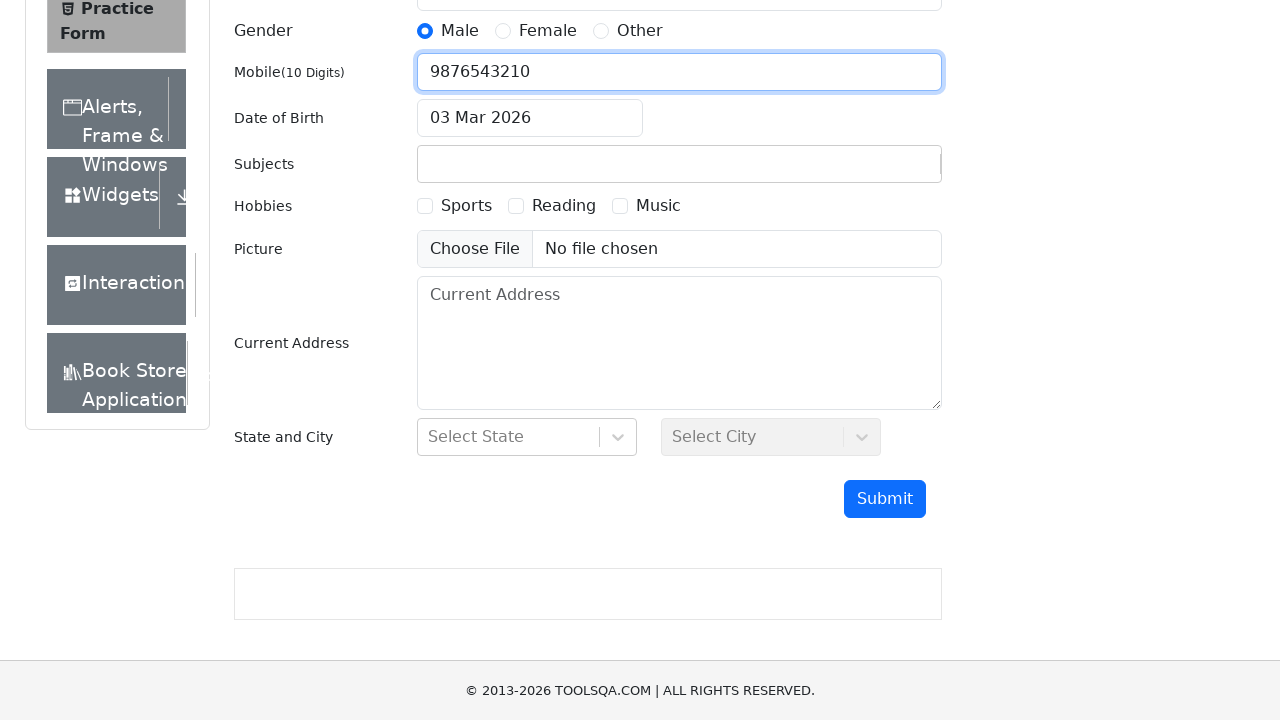

Clicked submit button to submit the registration form at (885, 499) on #submit
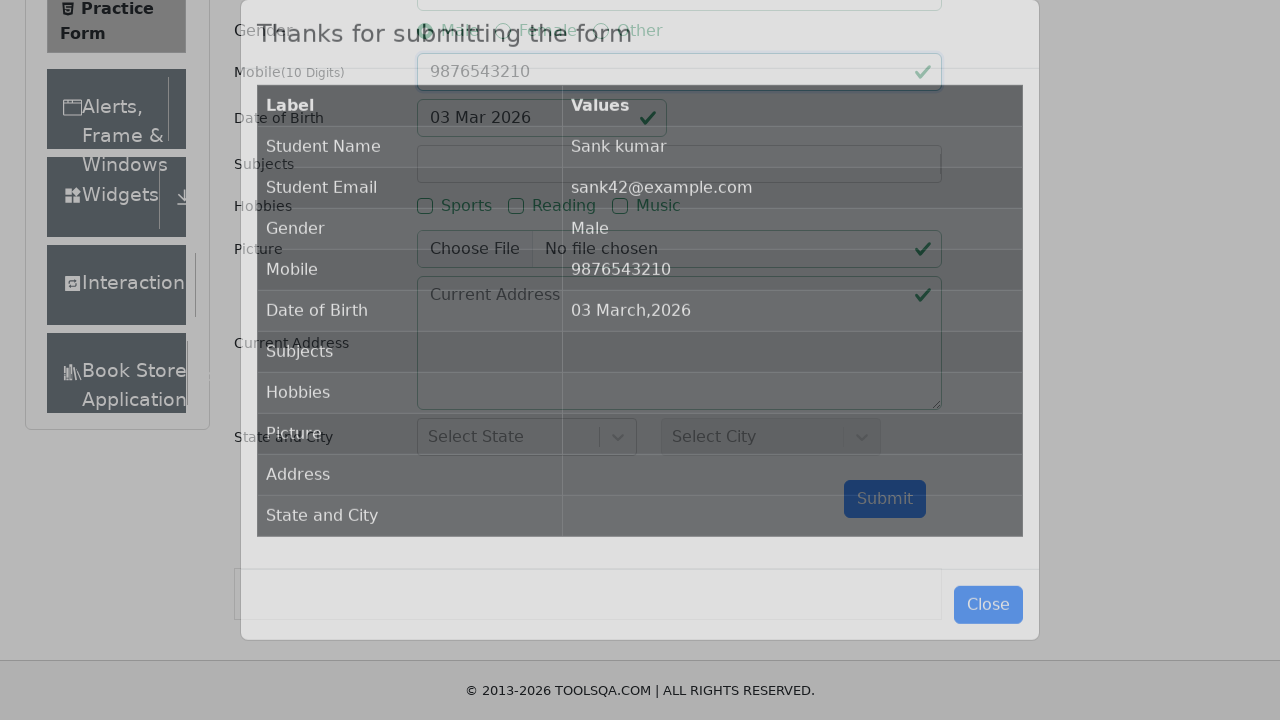

Confirmation modal appeared and loaded
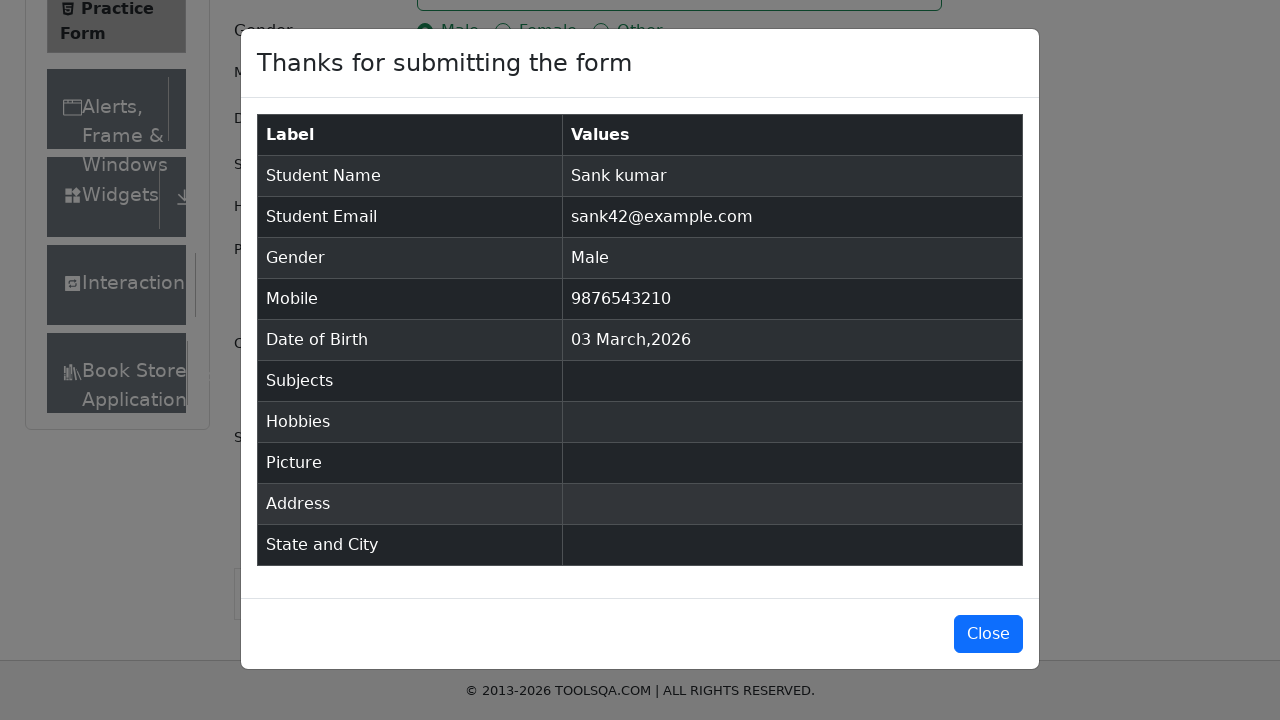

Retrieved modal content text for verification
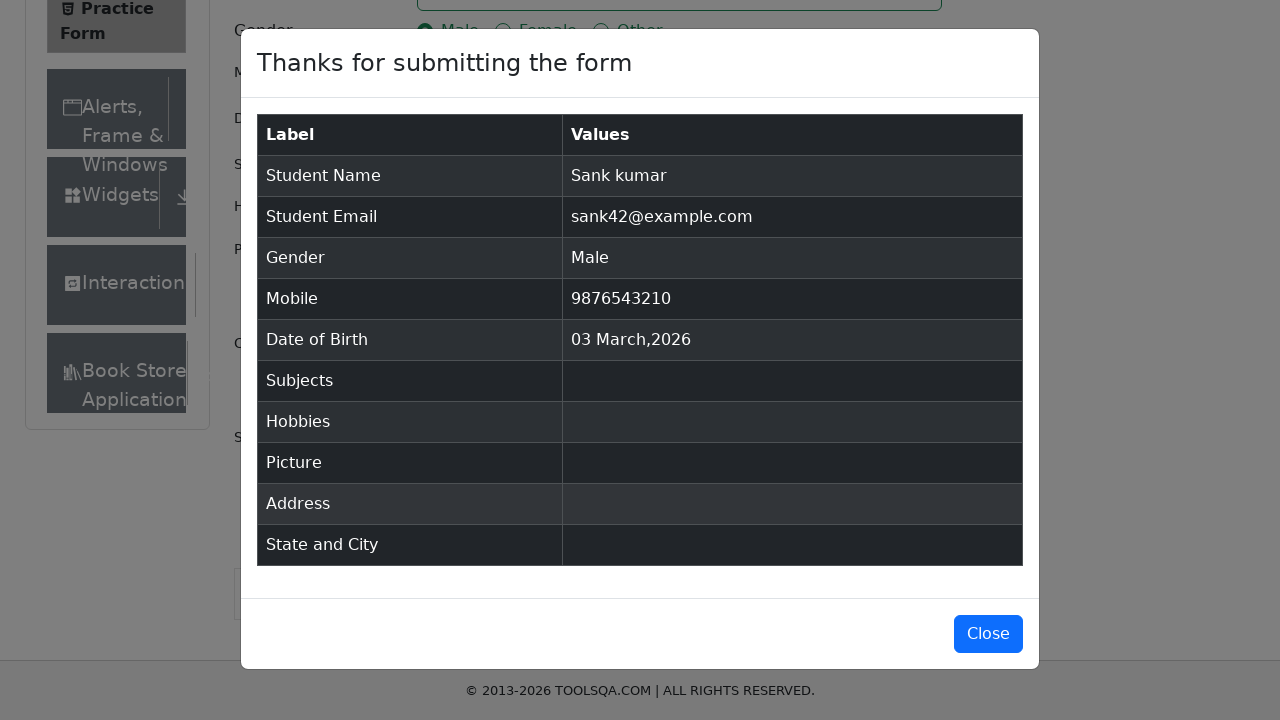

Verified first name 'Sank' appears in modal
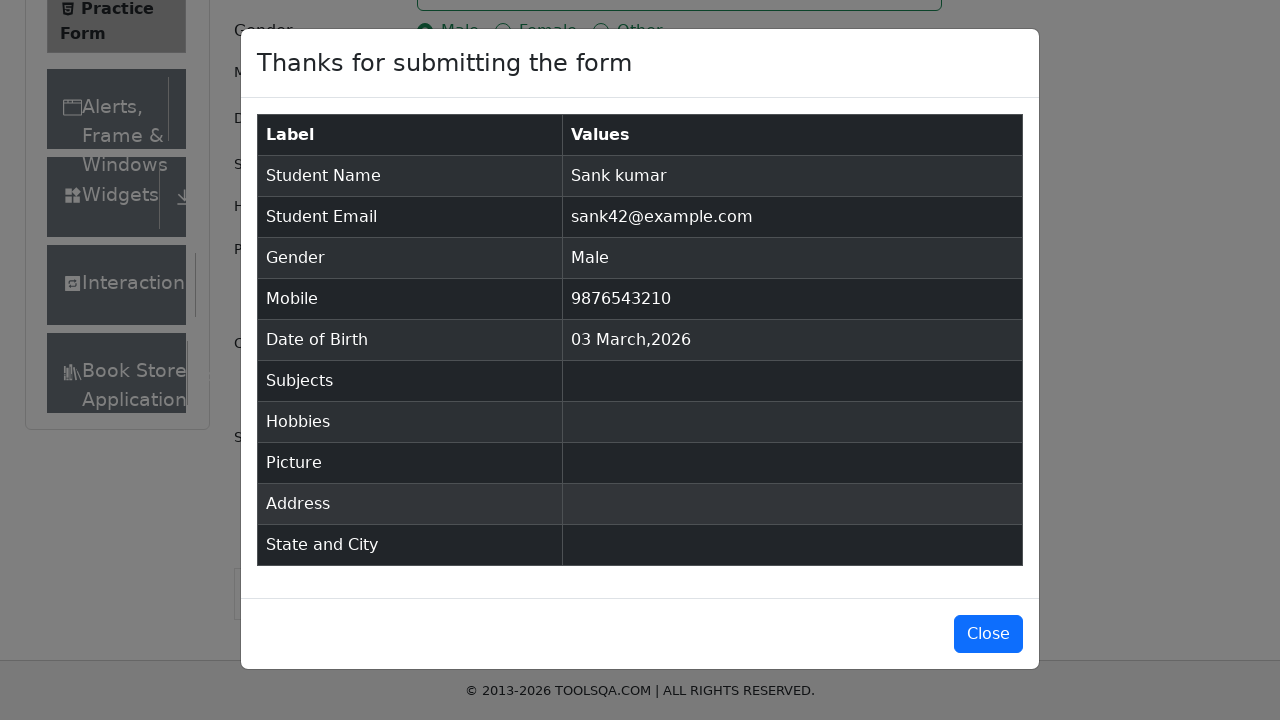

Verified last name 'kumar' appears in modal
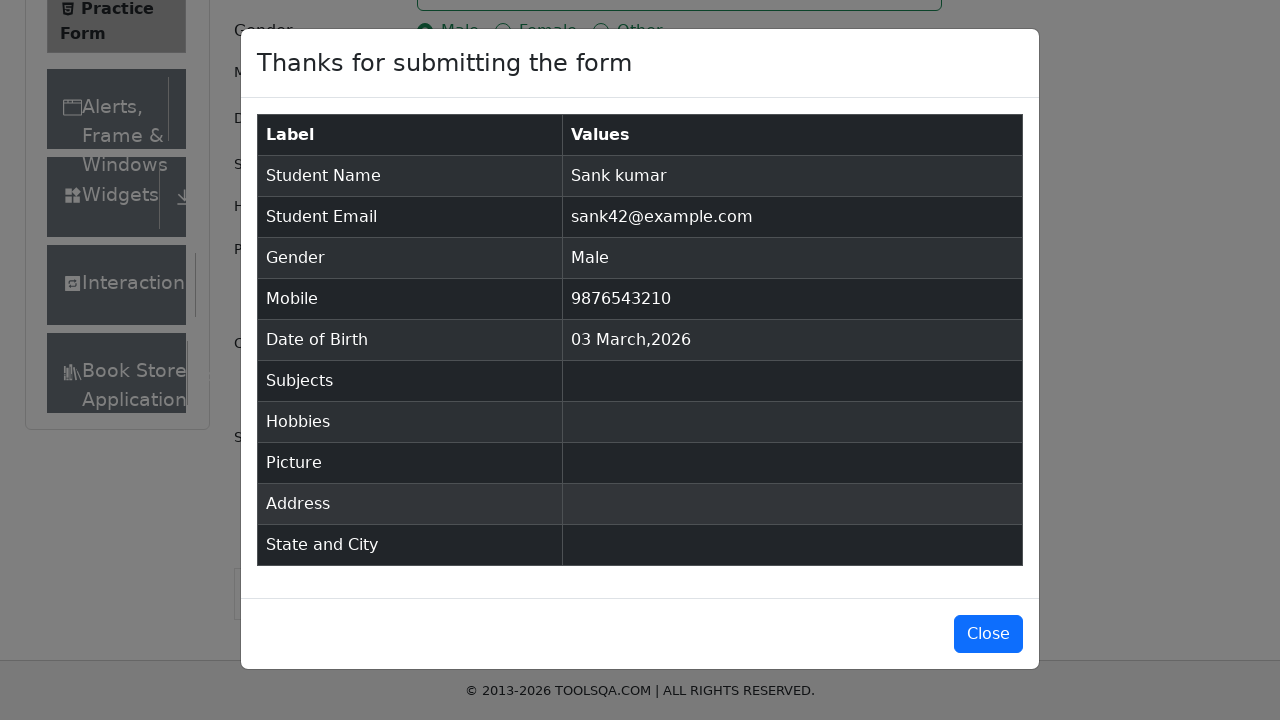

Verified email 'sank42@example.com' appears in modal
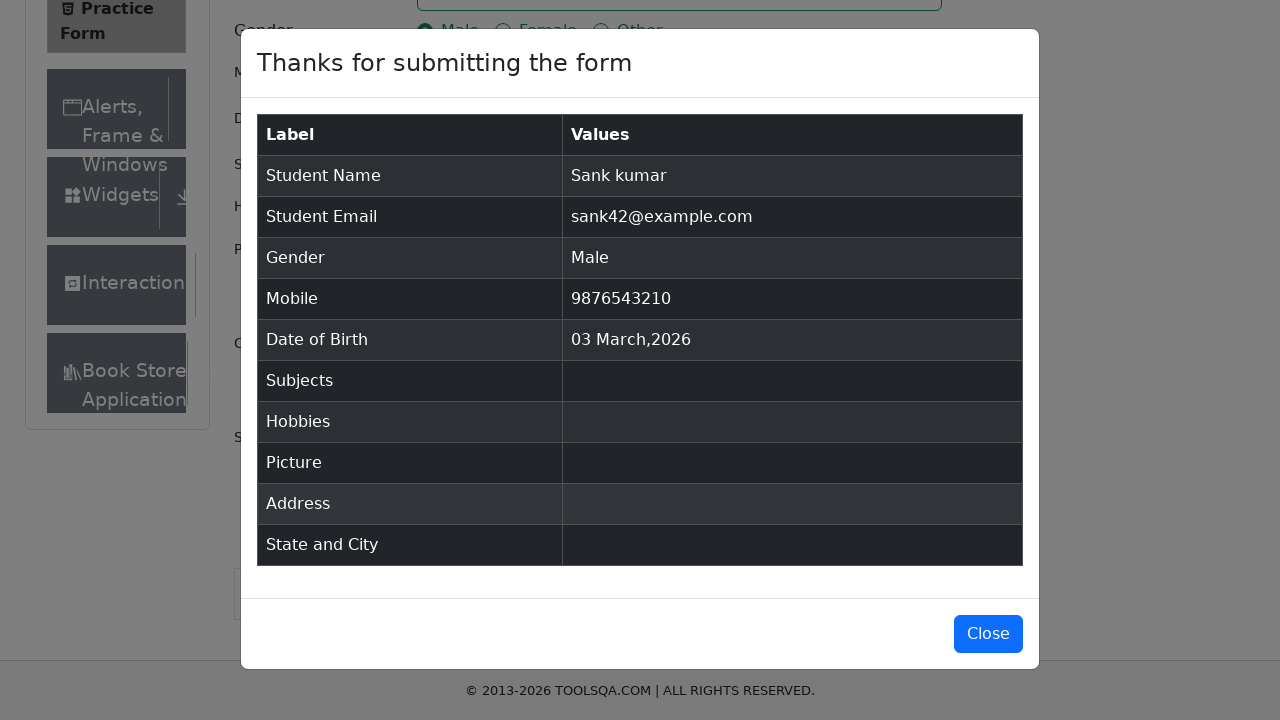

Verified mobile number '9876543210' appears in modal
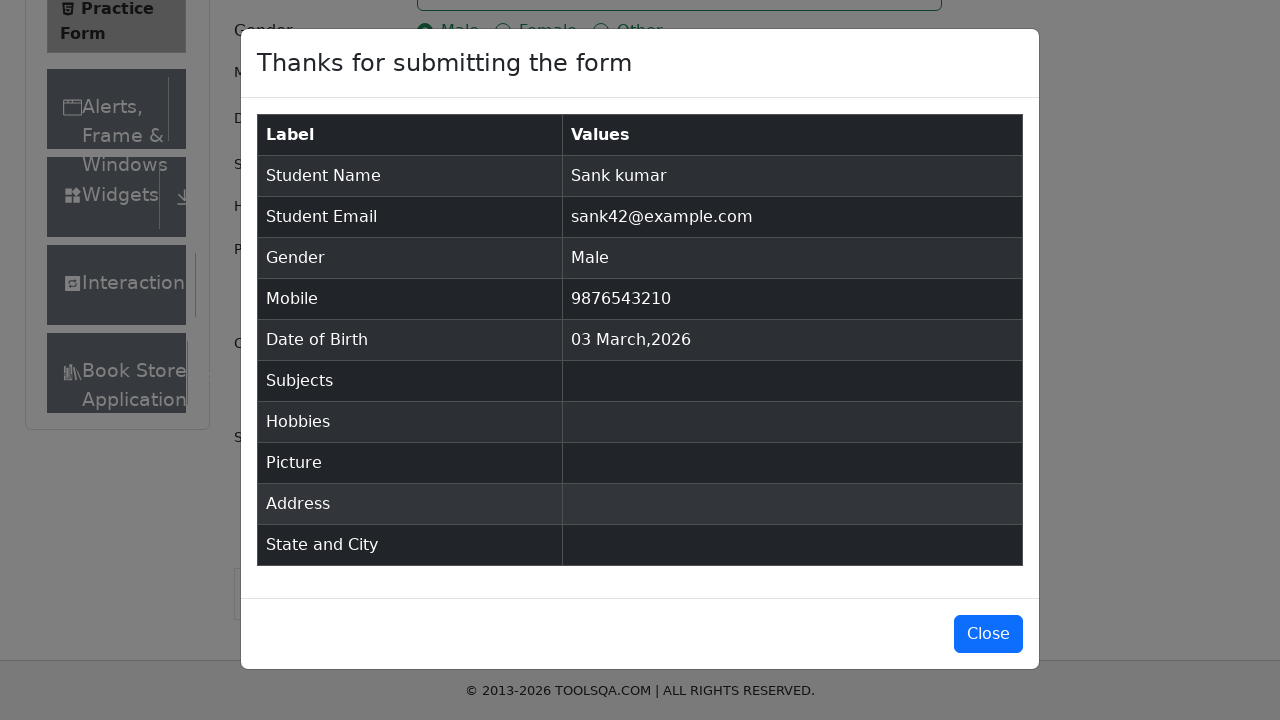

Closed the confirmation modal at (988, 634) on #closeLargeModal
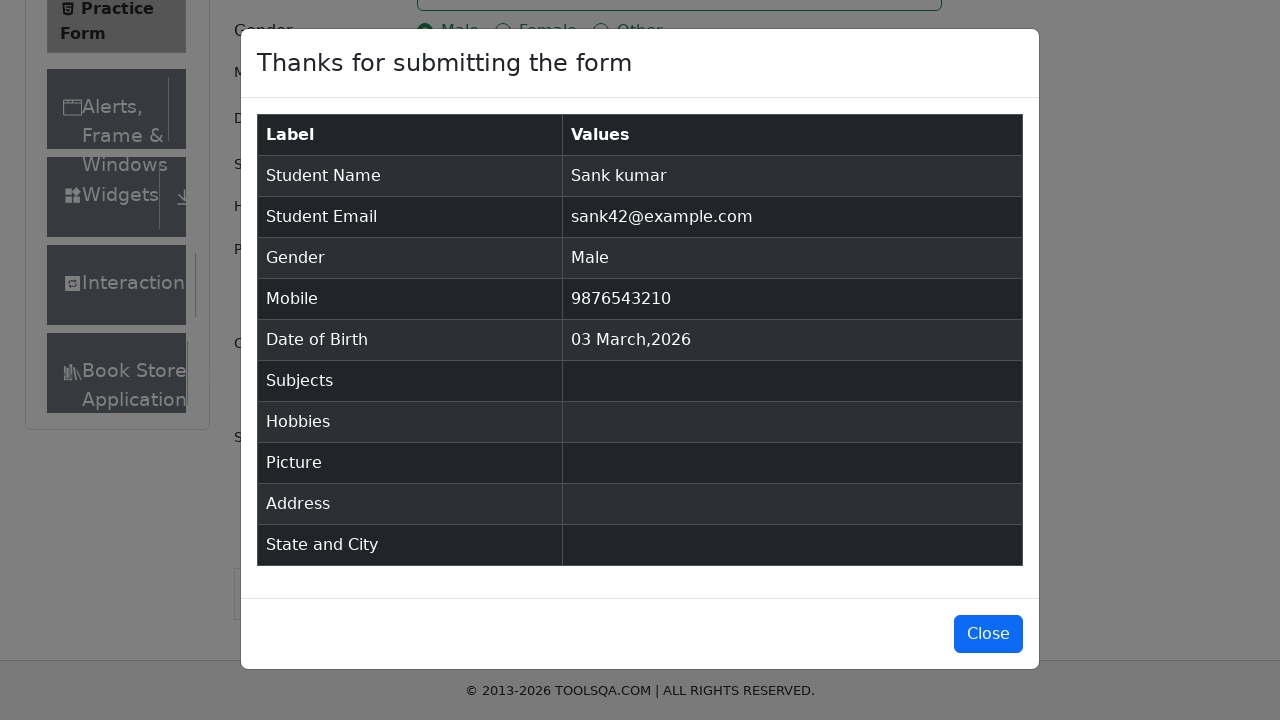

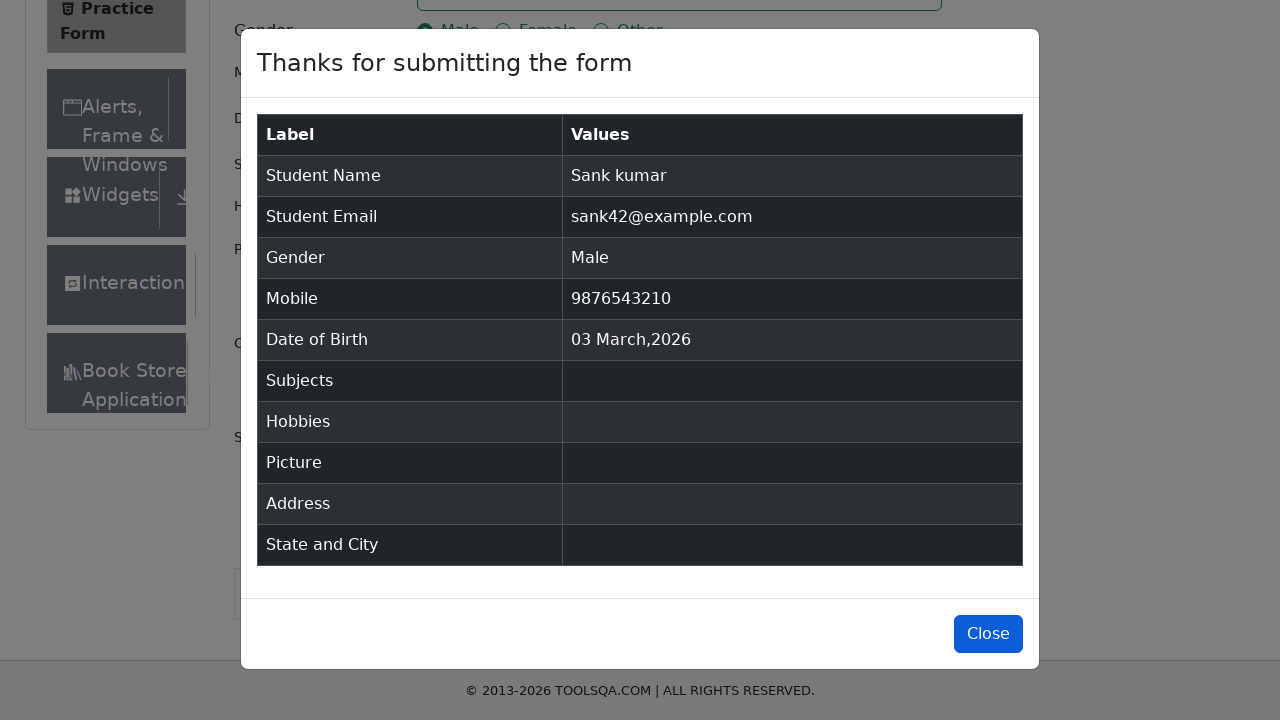